Tests drag and drop functionality on jQuery UI demo page by dragging an element from source to destination

Starting URL: https://jqueryui.com/droppable/

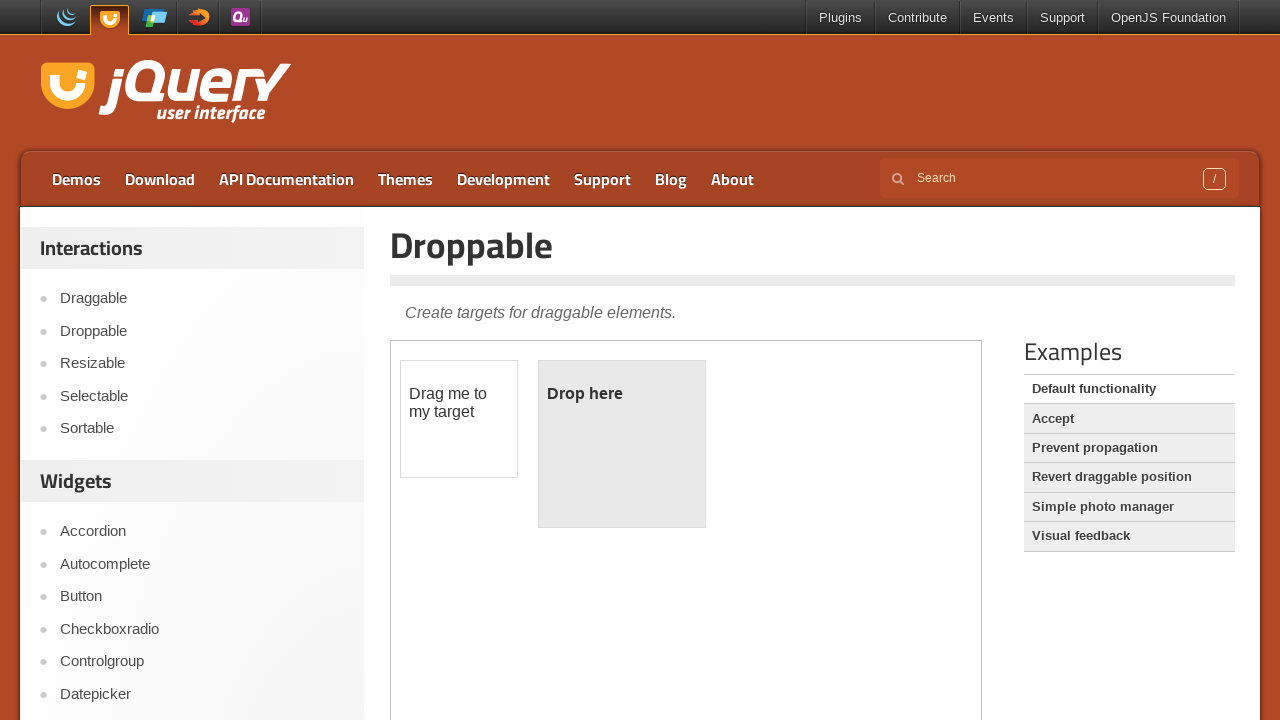

Located iframe containing drag and drop demo
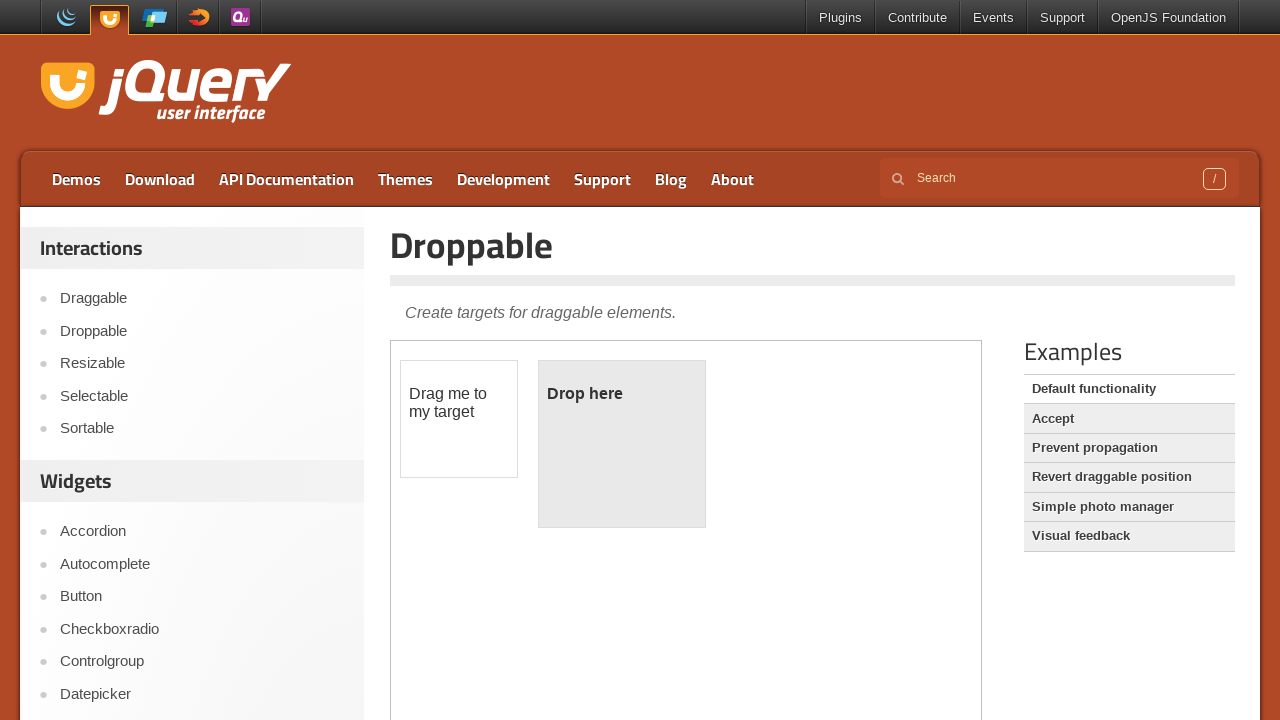

Located draggable element
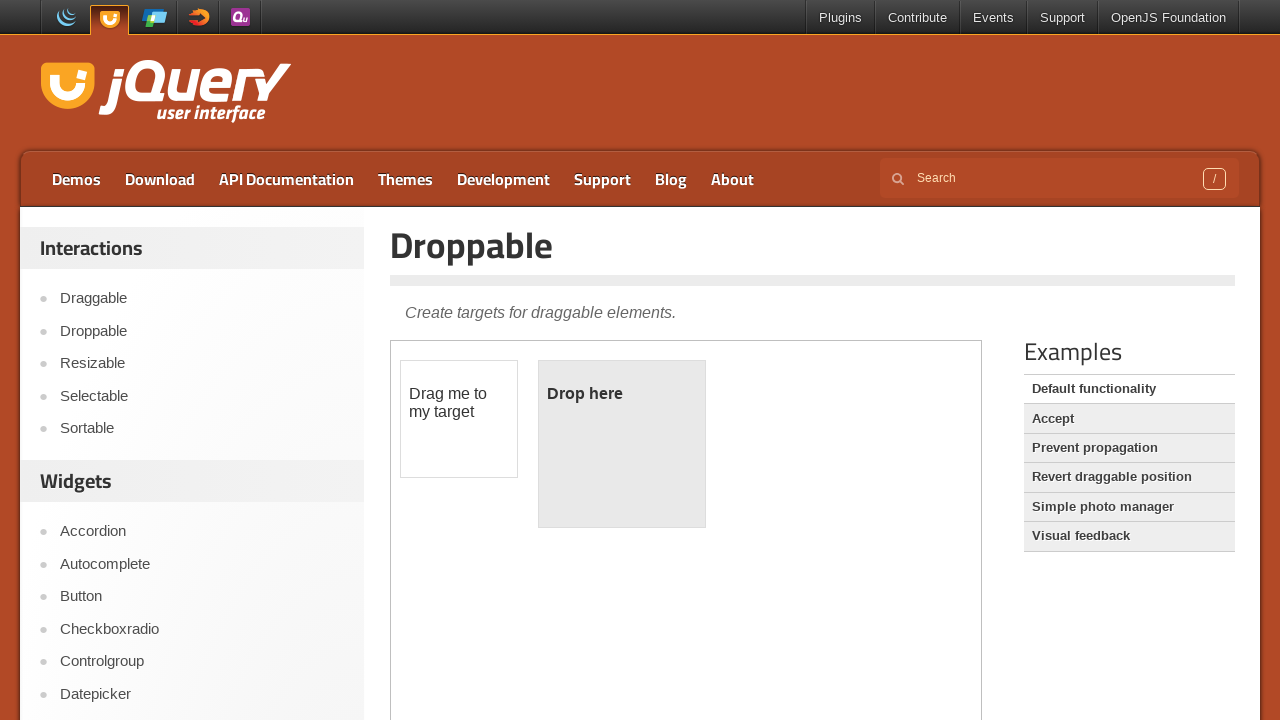

Located droppable target area
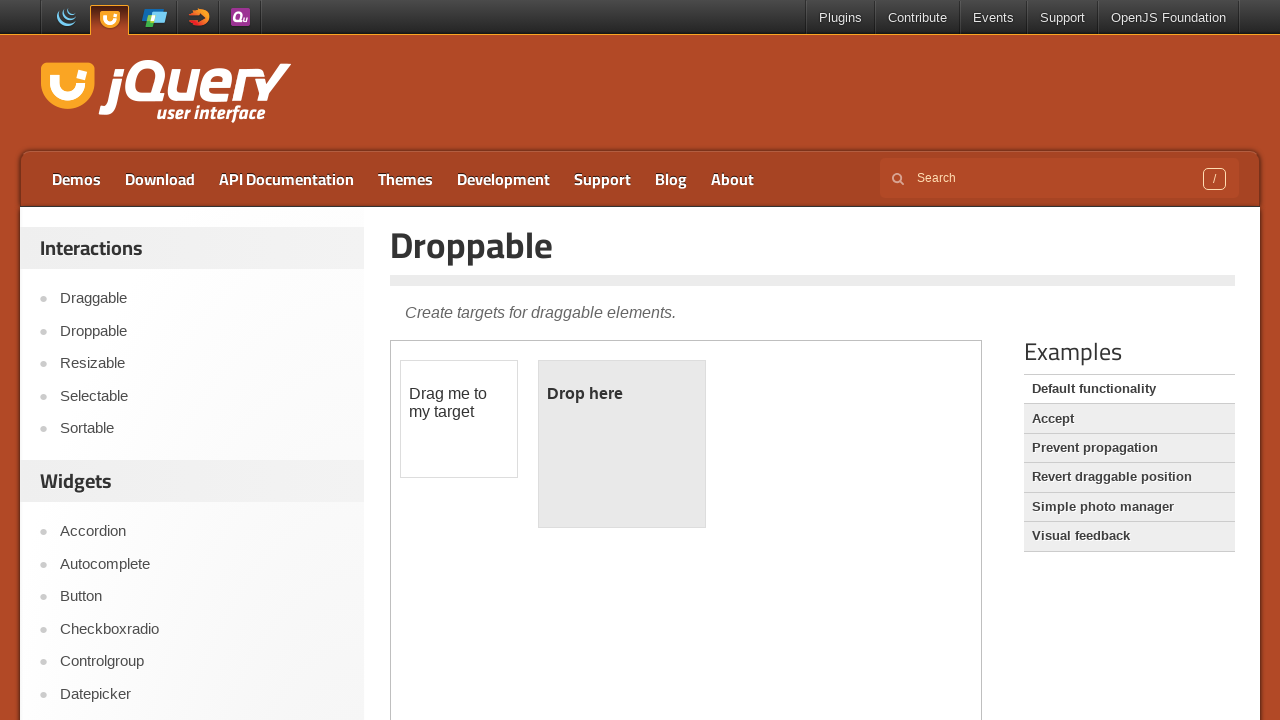

Dragged element to drop target at (622, 394)
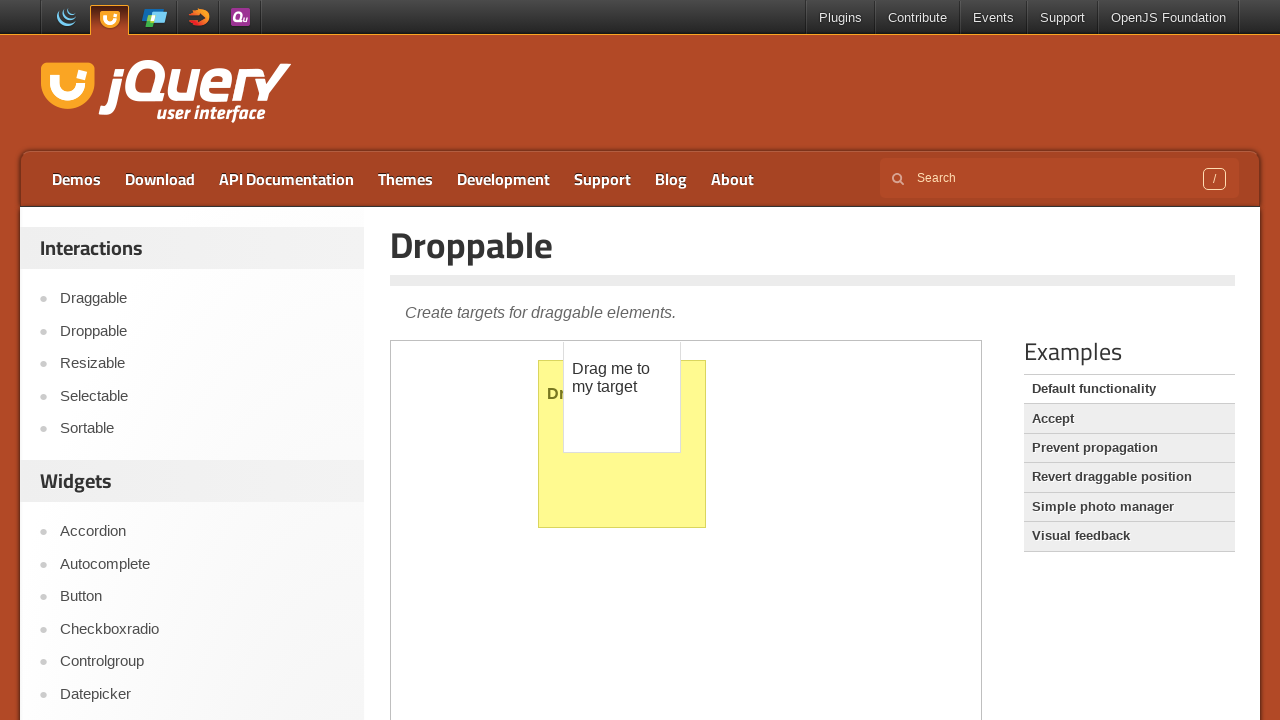

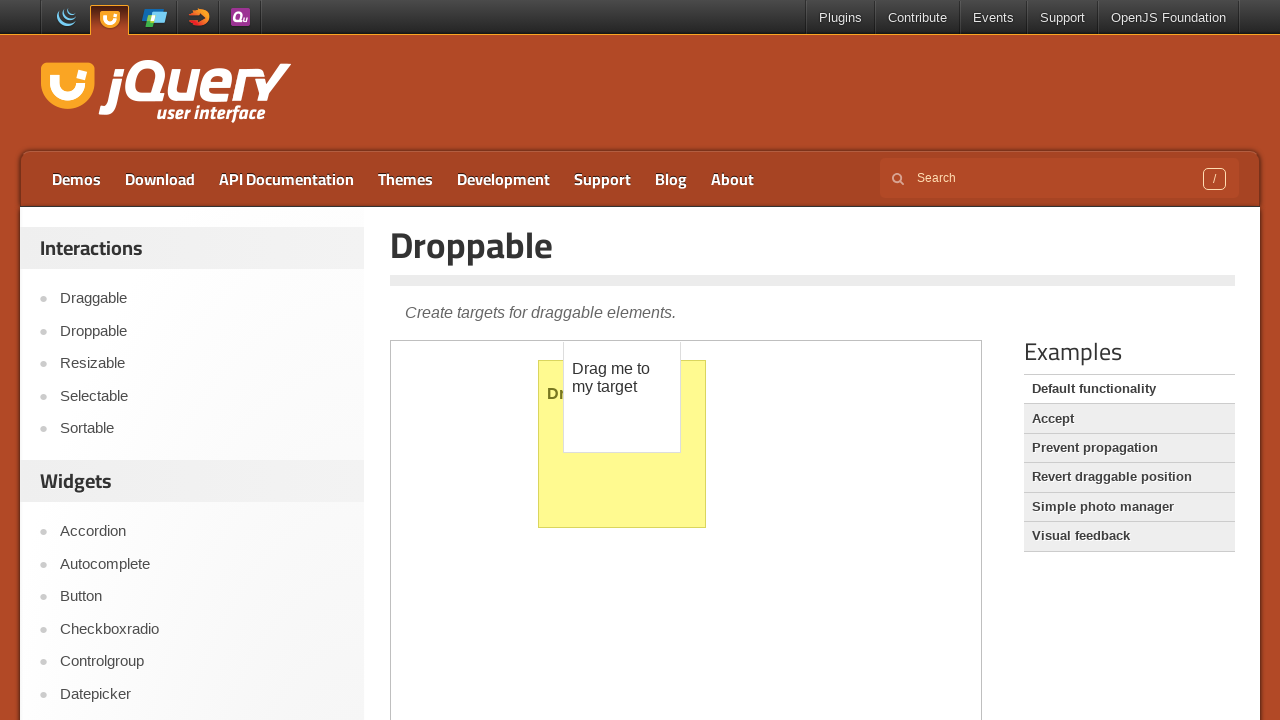